Navigates to the Todo App home page and verifies the page loads by checking the title

Starting URL: https://todoapp-f9fc0.web.app/home

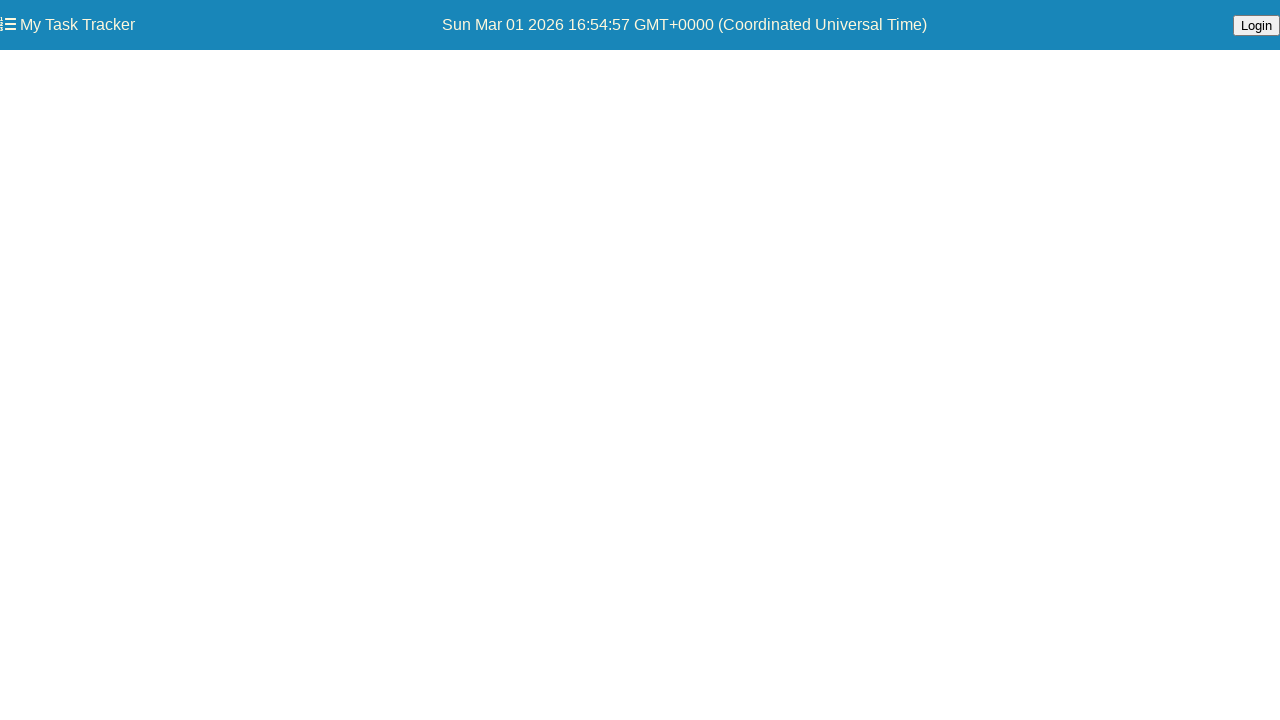

Navigated to Todo App home page
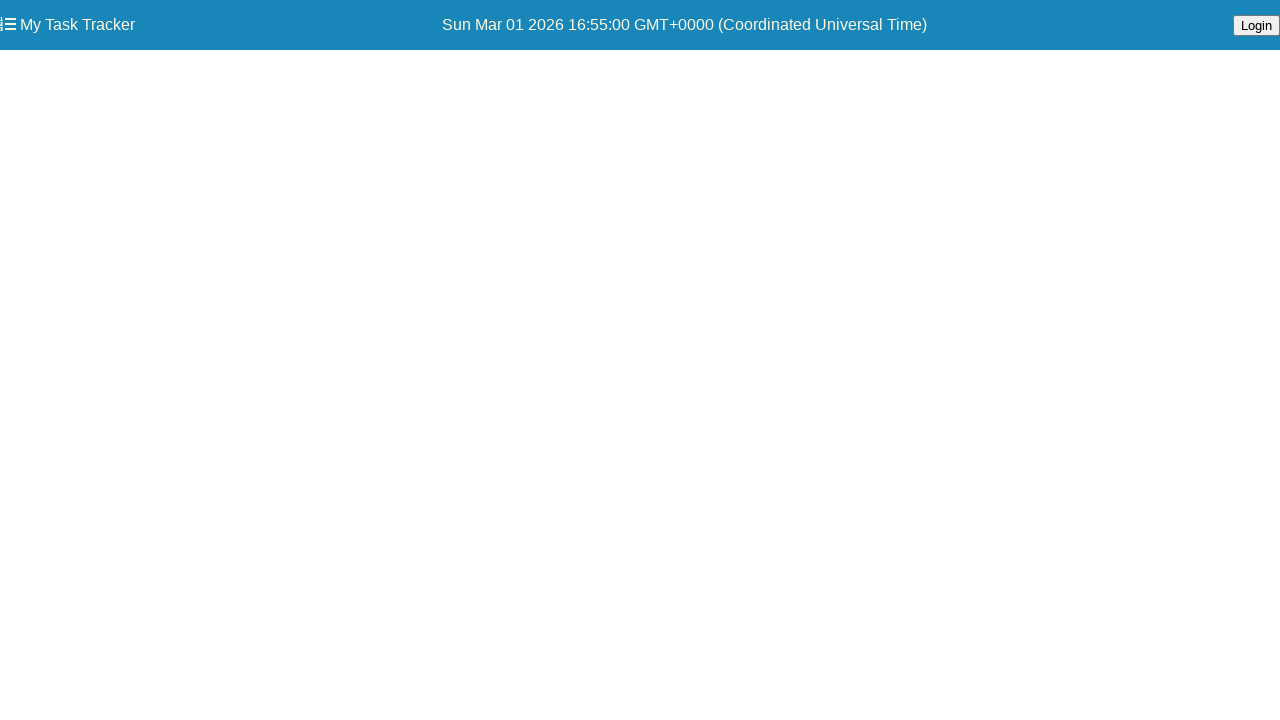

Waited for page to reach domcontentloaded state
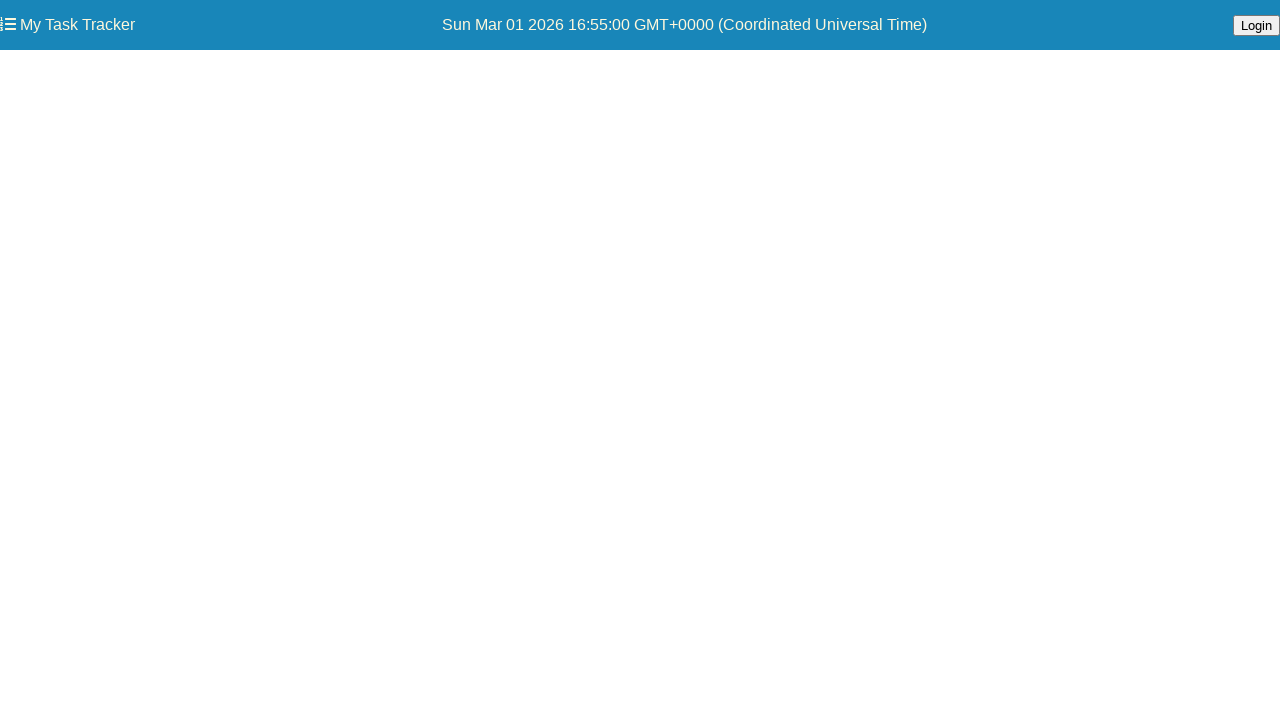

Retrieved page title: My Task Tracker
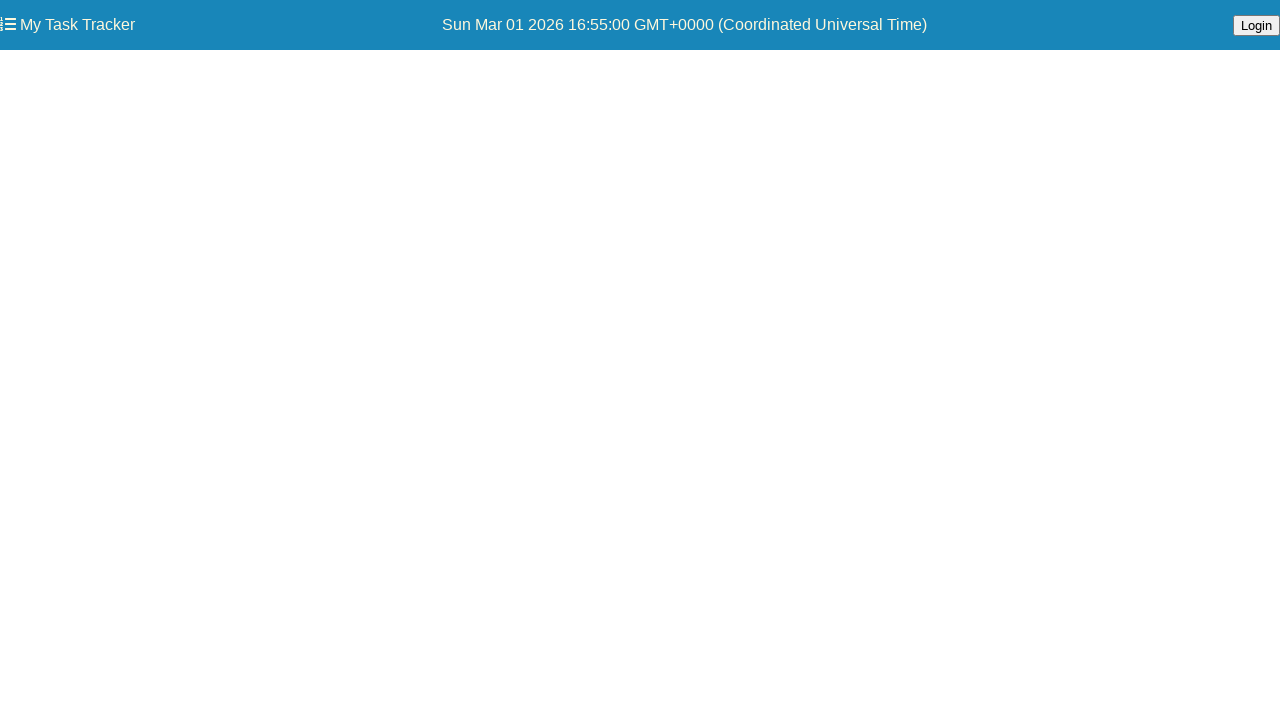

Verified page title loaded successfully
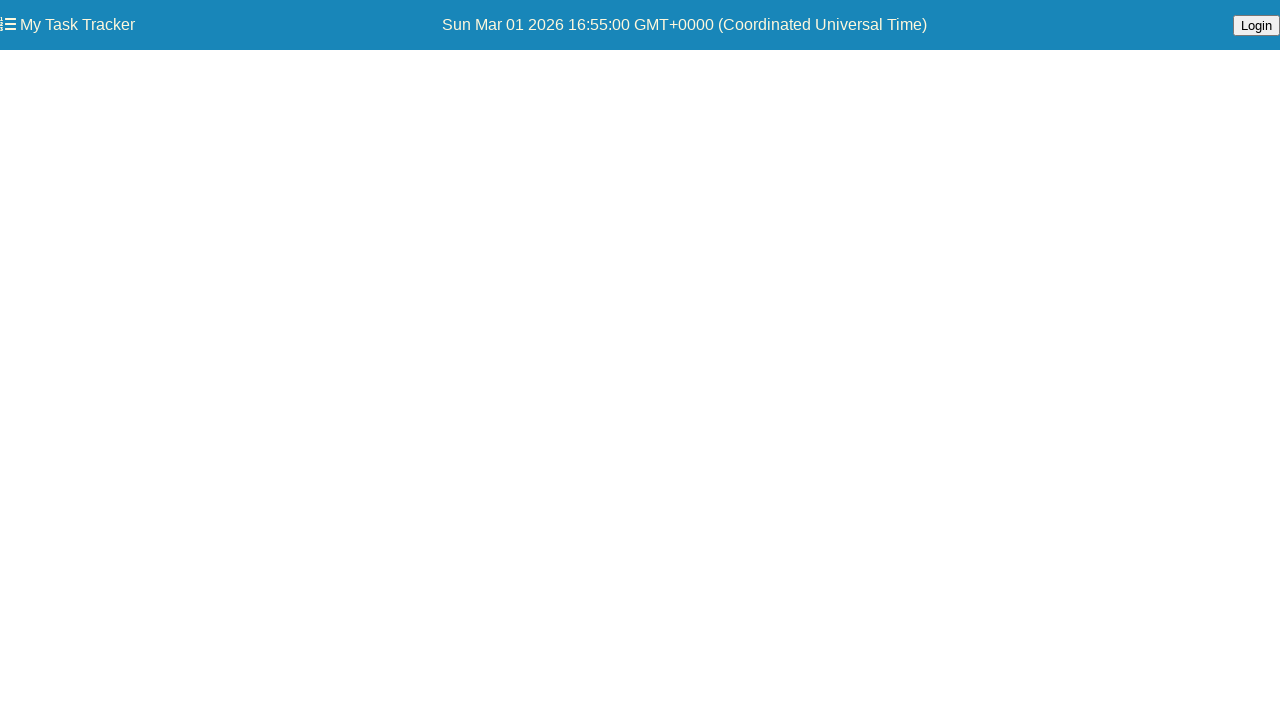

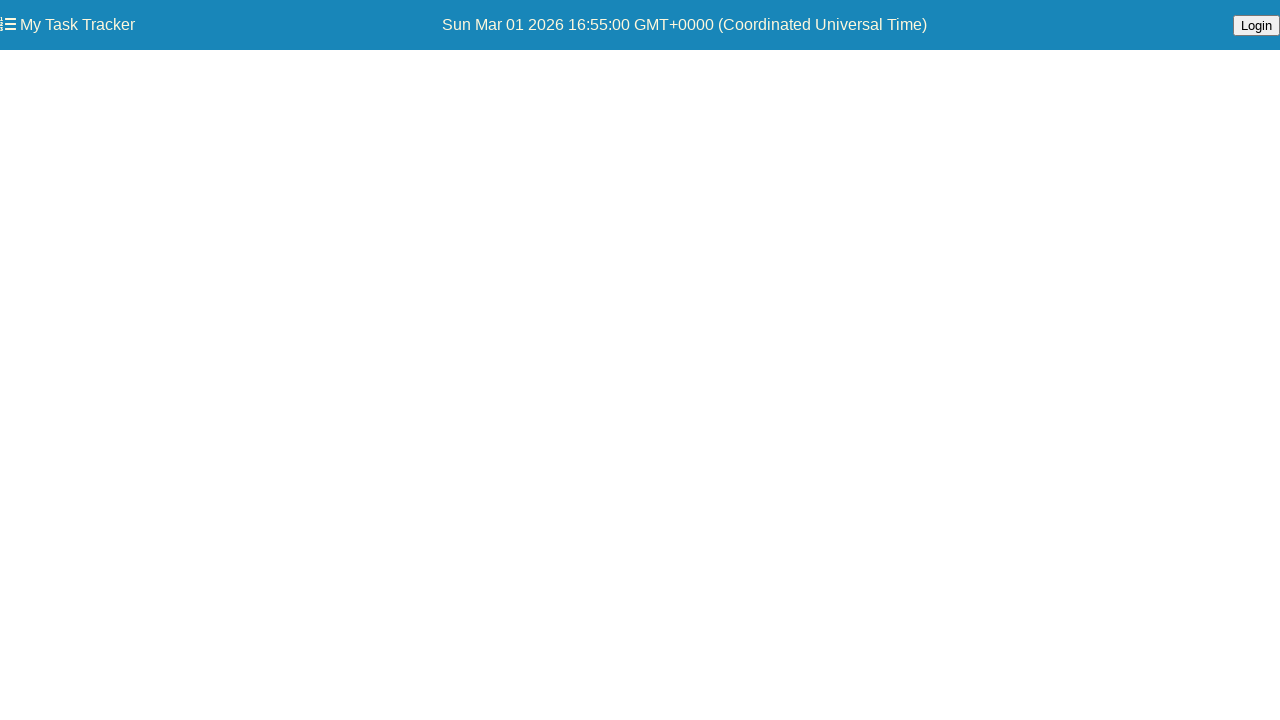